Tests navigation from the Playwright homepage by clicking the "Get started" link and verifying the Installation heading is visible

Starting URL: https://playwright.dev

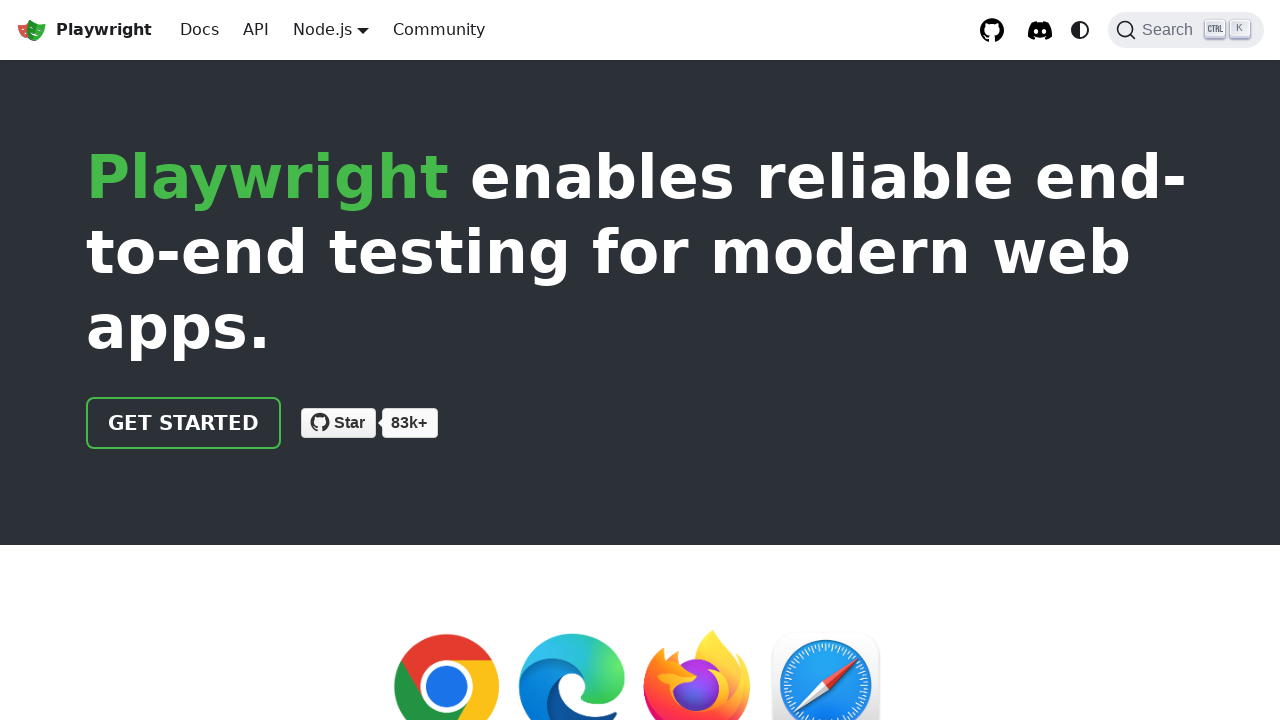

Clicked 'Get started' link on Playwright homepage at (184, 423) on internal:role=link[name="Get started"i]
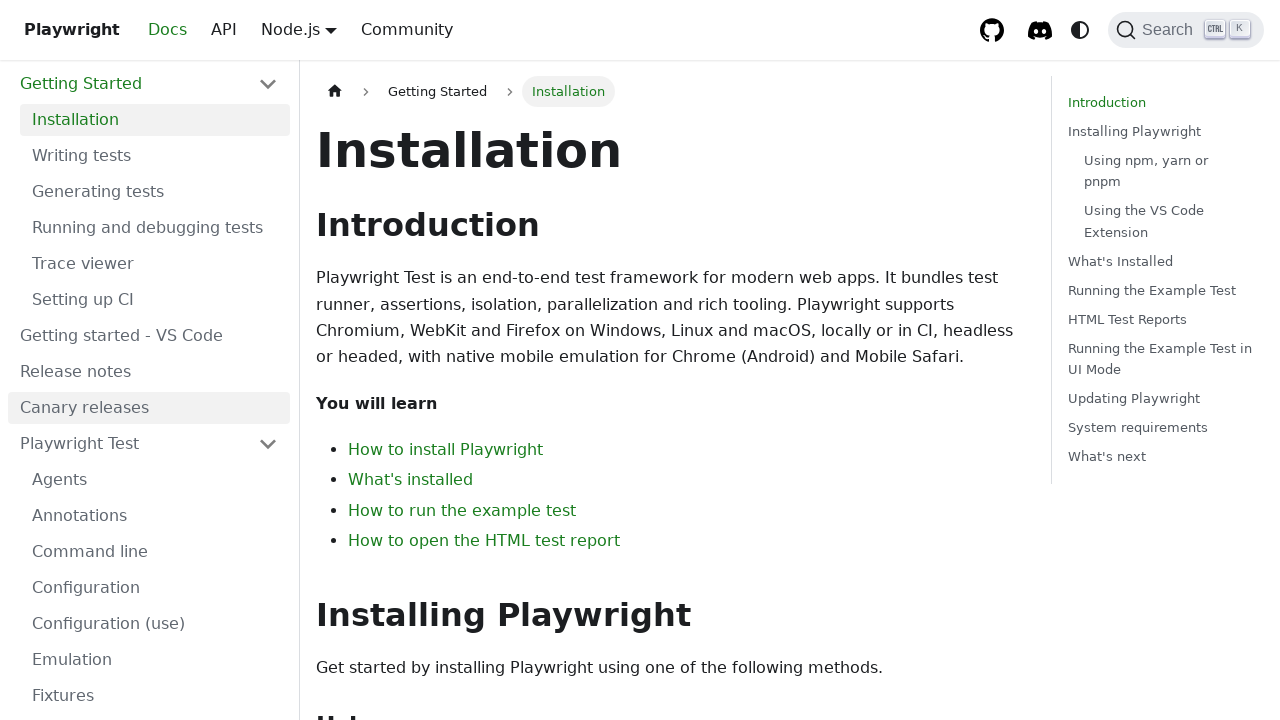

Installation heading is visible on the page
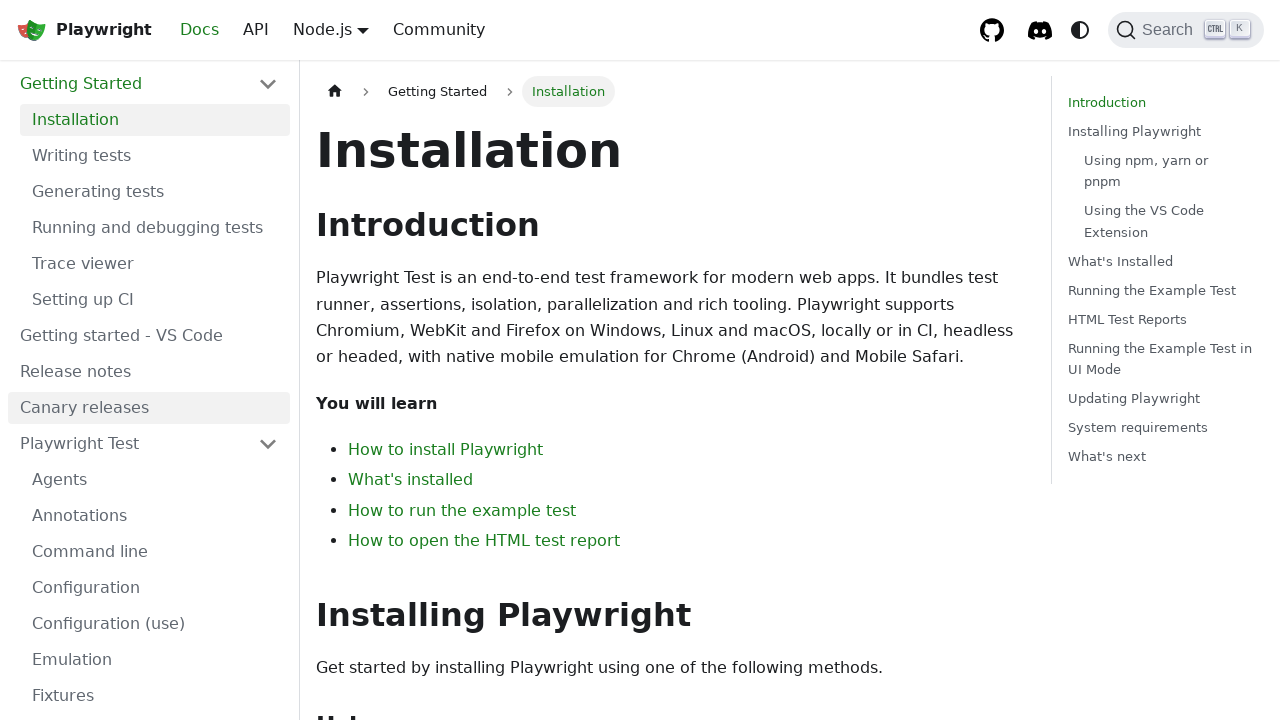

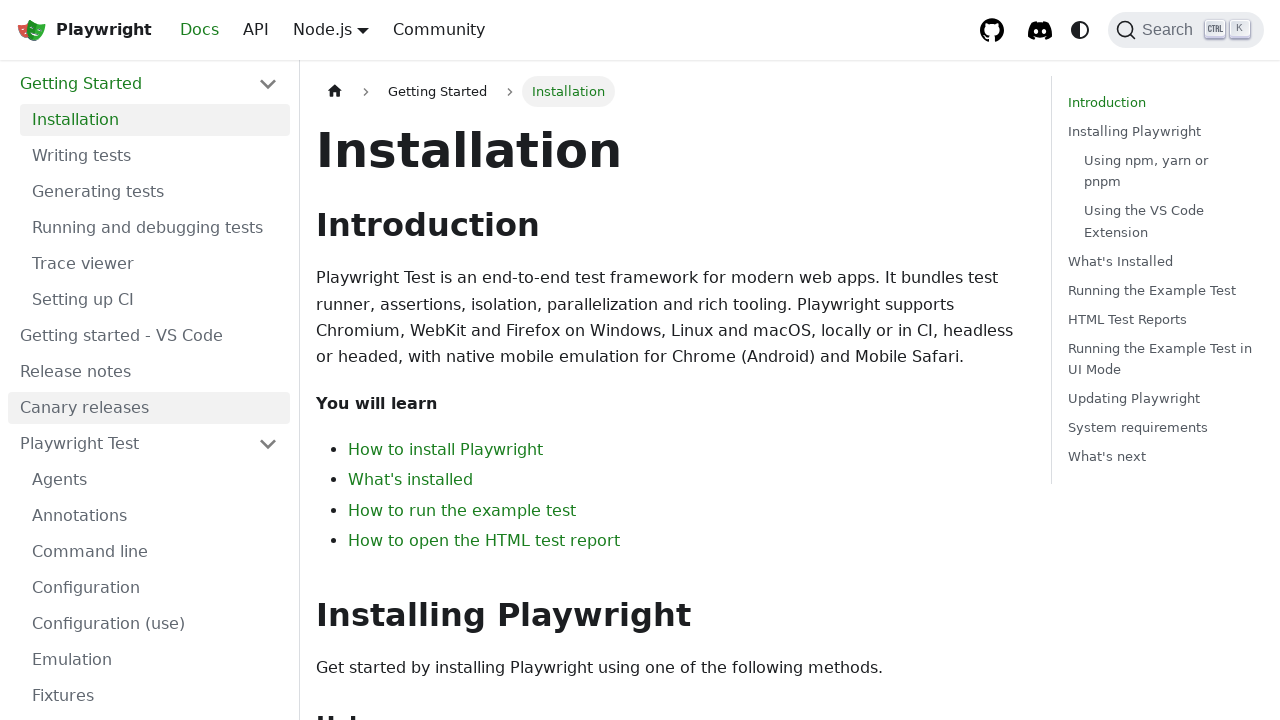